Tests a form submission on DemoQA by filling in text fields for full name, email, current address, and permanent address, then submitting the form

Starting URL: https://demoqa.com/text-box

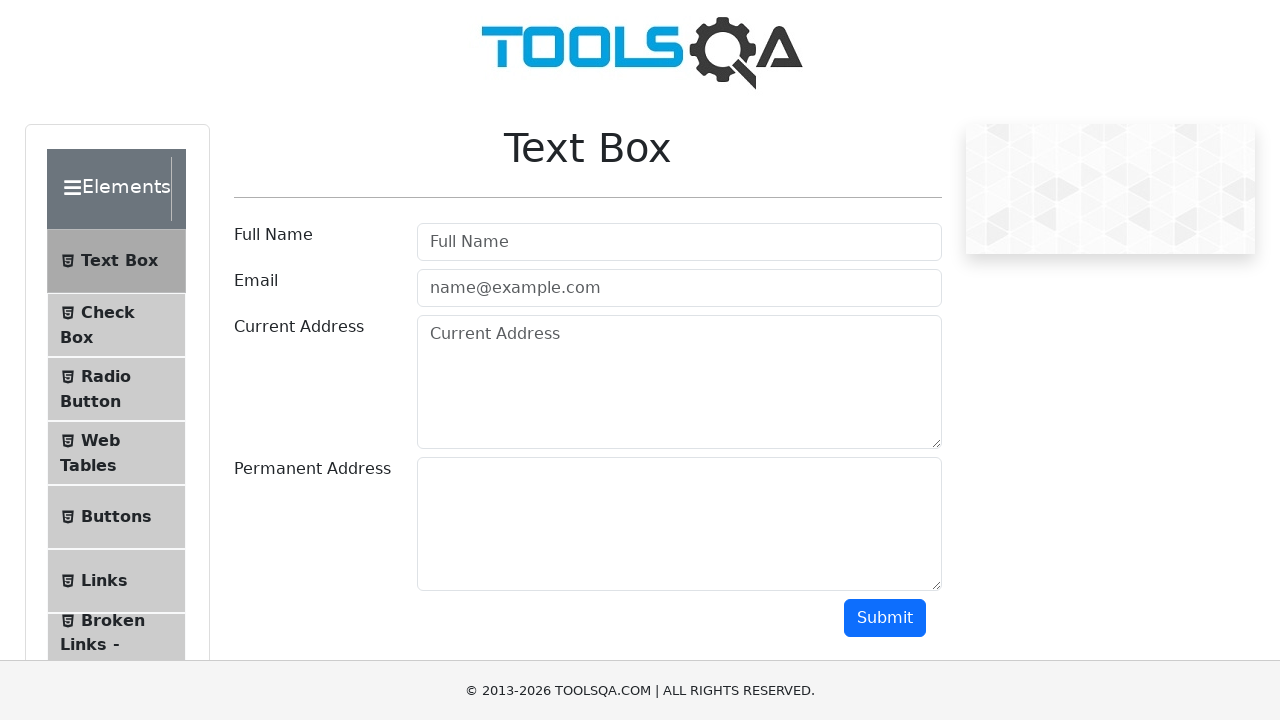

Filled full name field with 'Bilge Geyik' on #userName
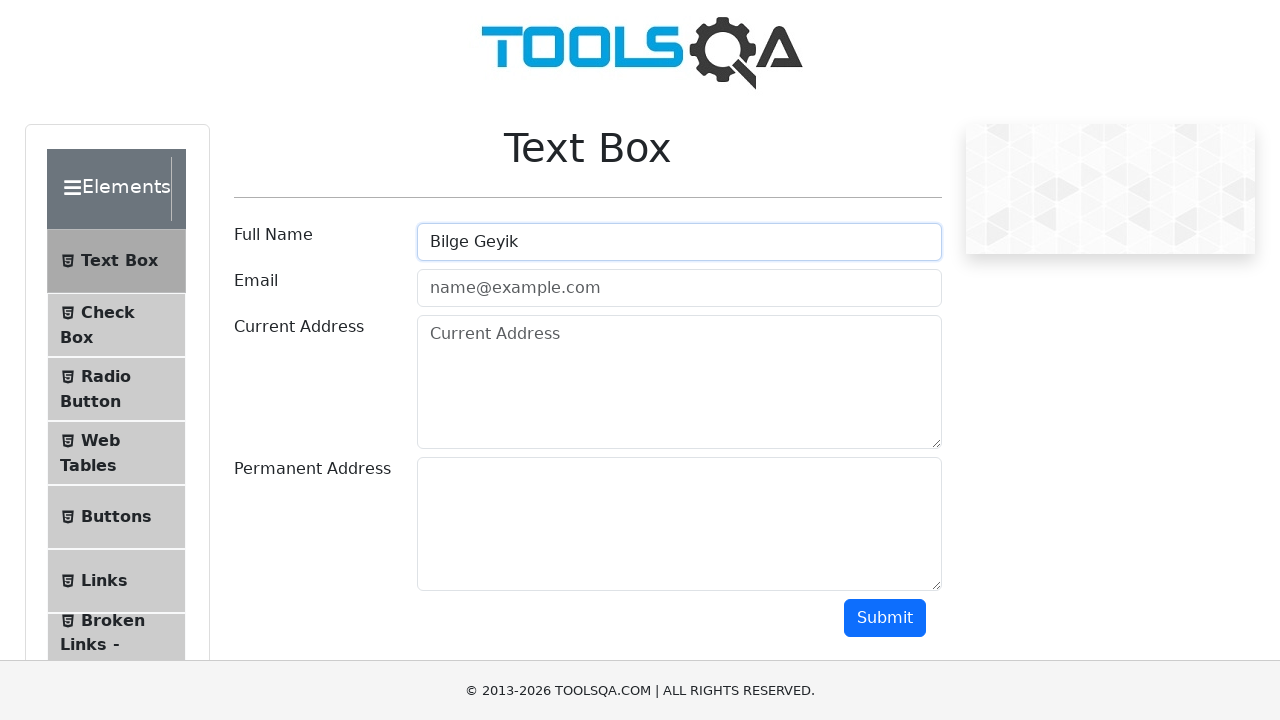

Filled email field with 'b@info.com' on .mr-sm-2[placeholder="name@example.com"]
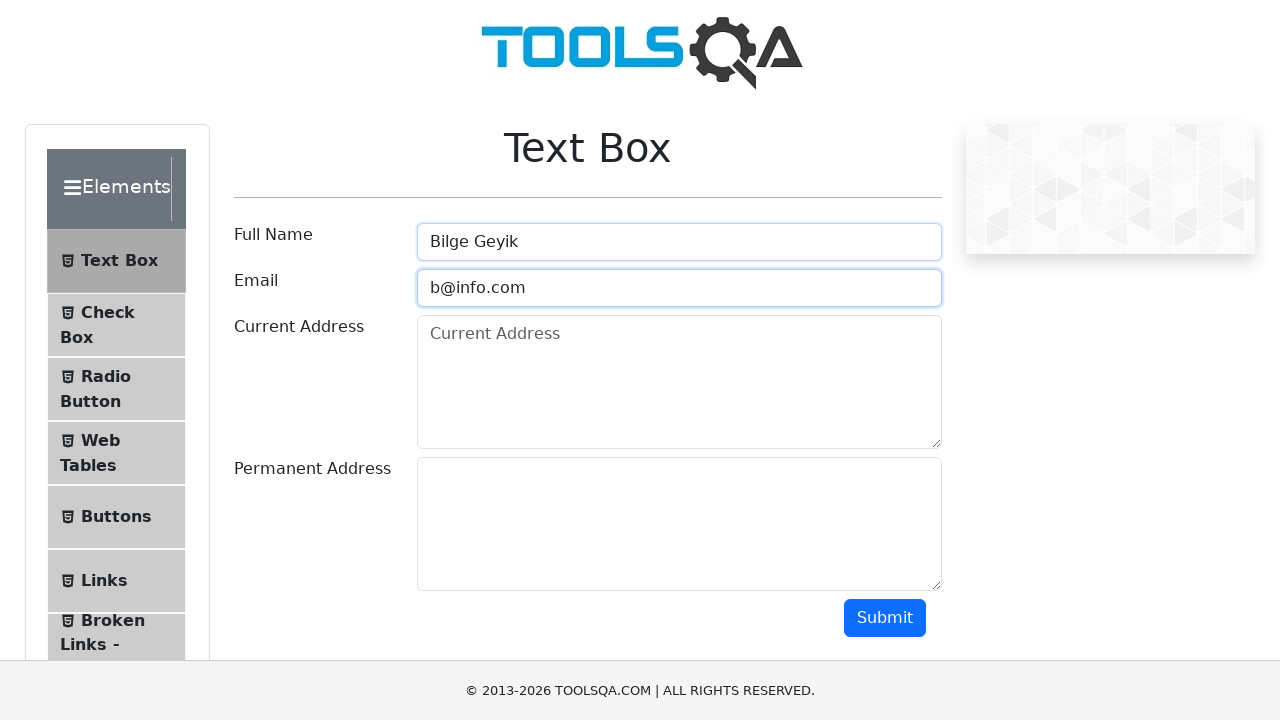

Filled current address field with 'Ankara, Türkiye' on .form-control[placeholder="Current Address"]
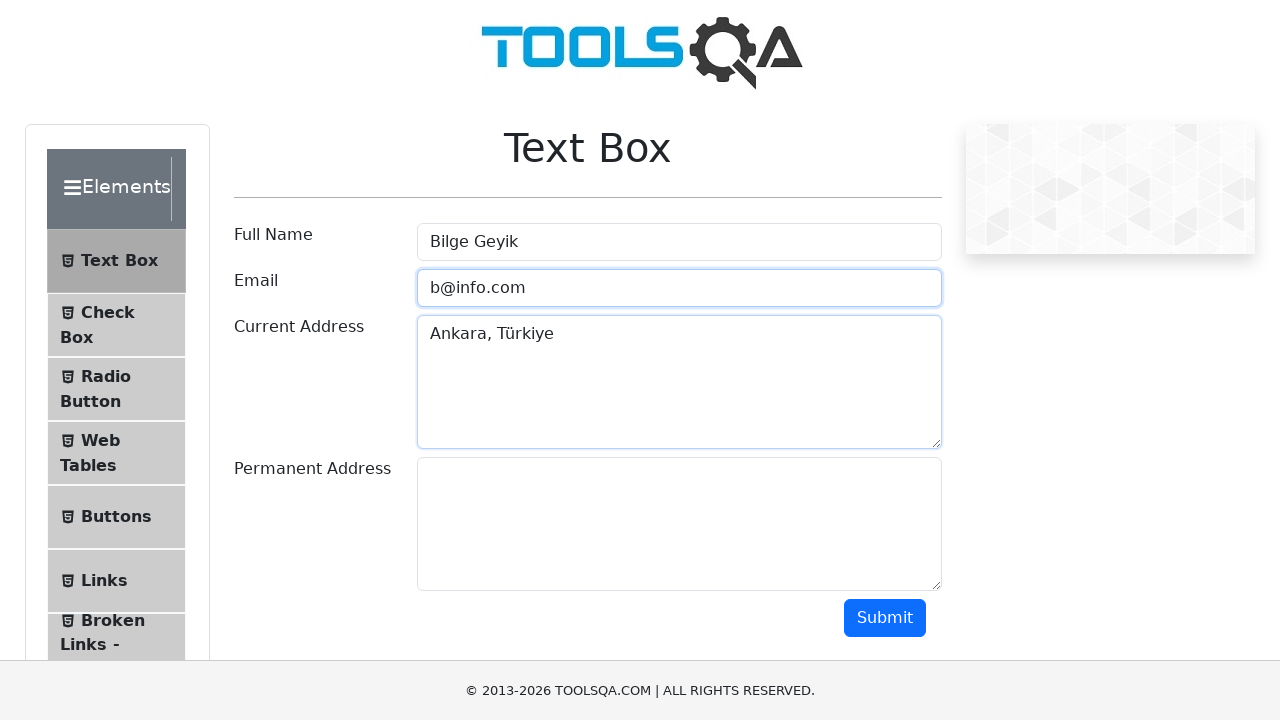

Scrolled down 300 pixels to make permanent address field visible
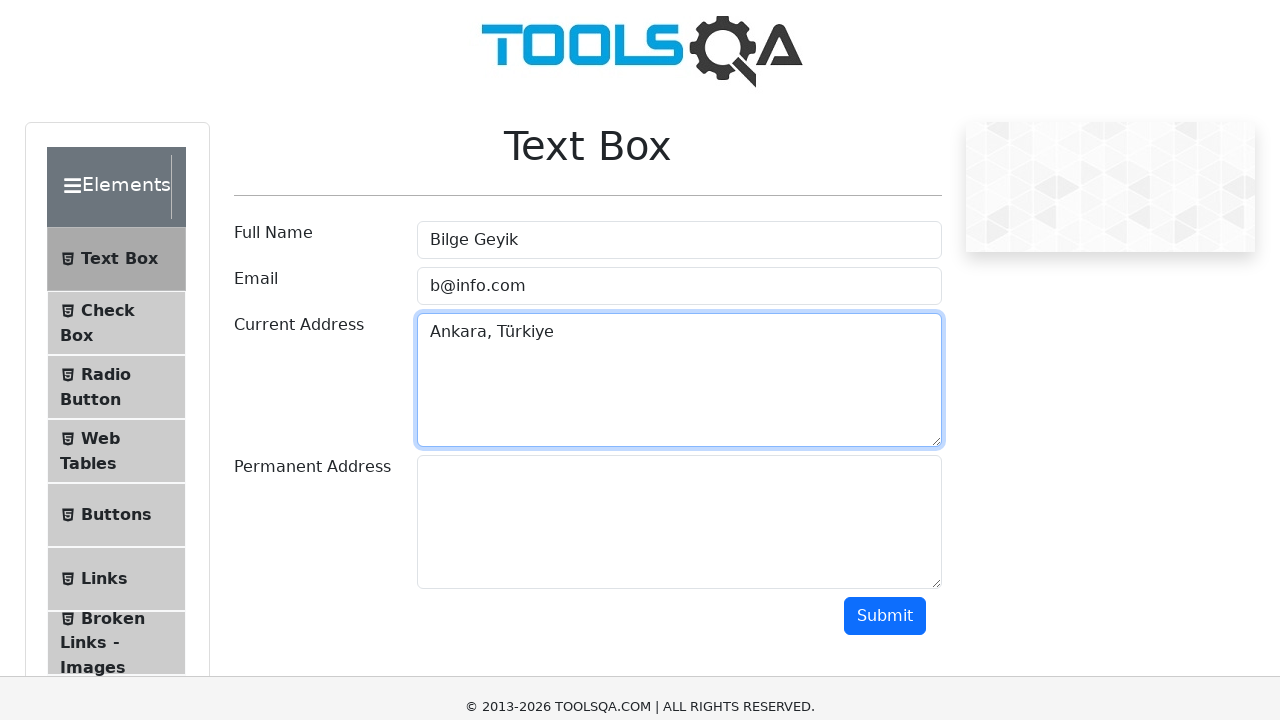

Filled permanent address field with 'Ankara, Türkiye' on #permanentAddress
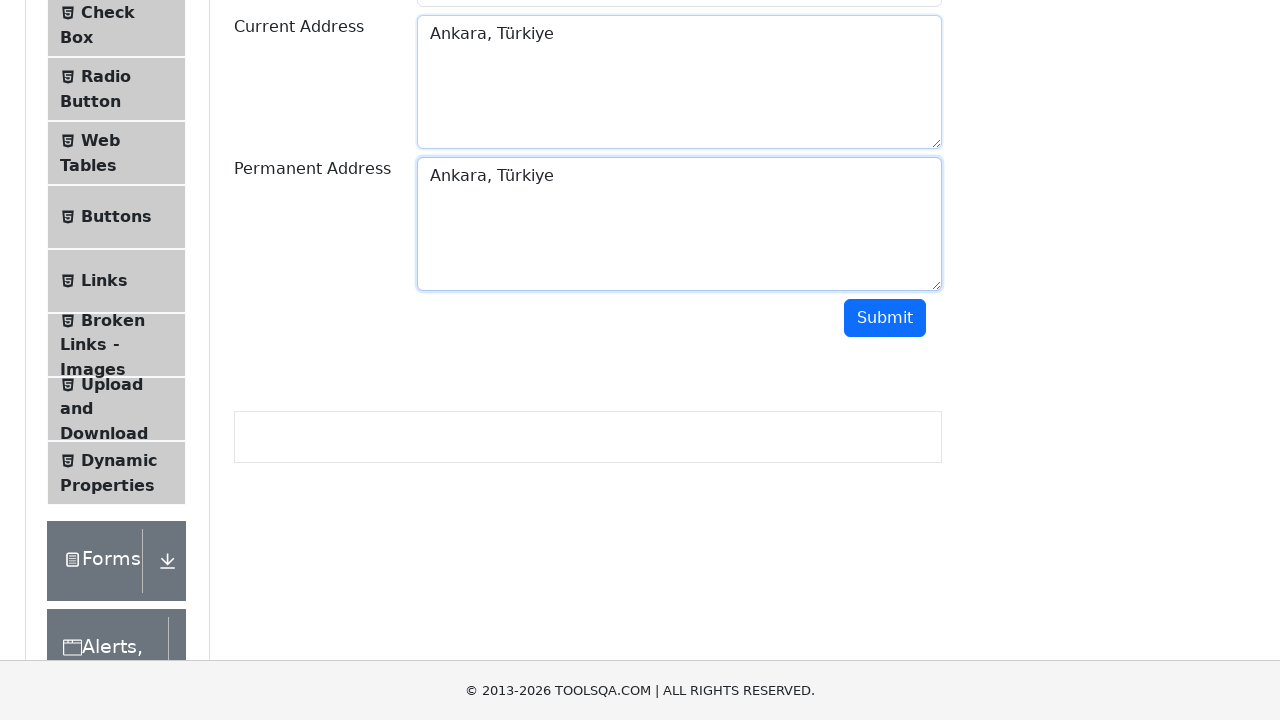

Clicked submit button to submit the form at (885, 318) on #submit
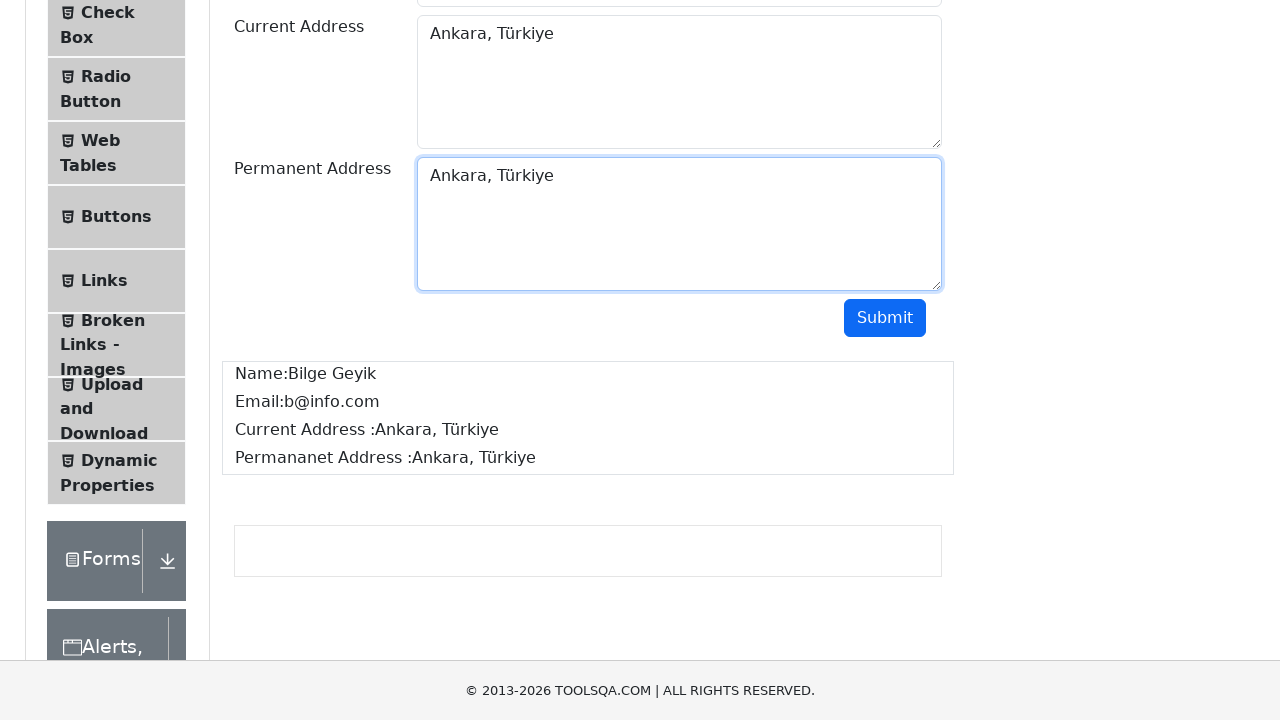

Waited 3000ms for form submission result to be displayed
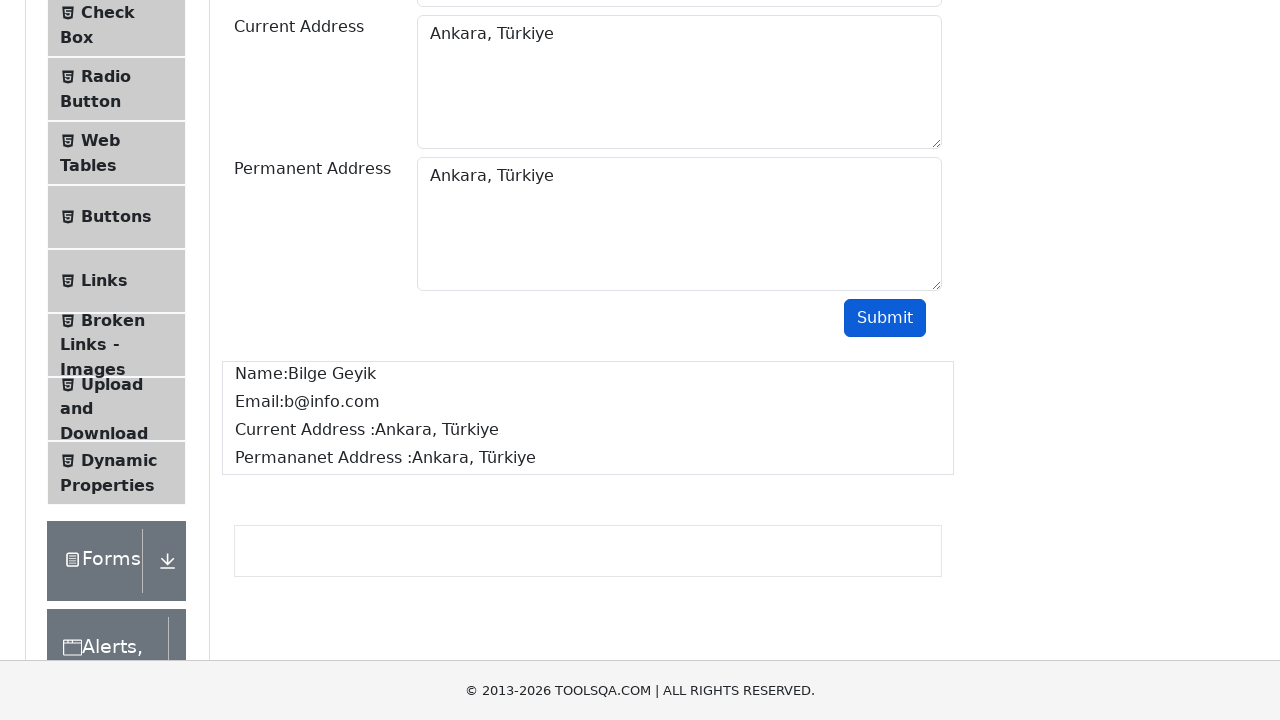

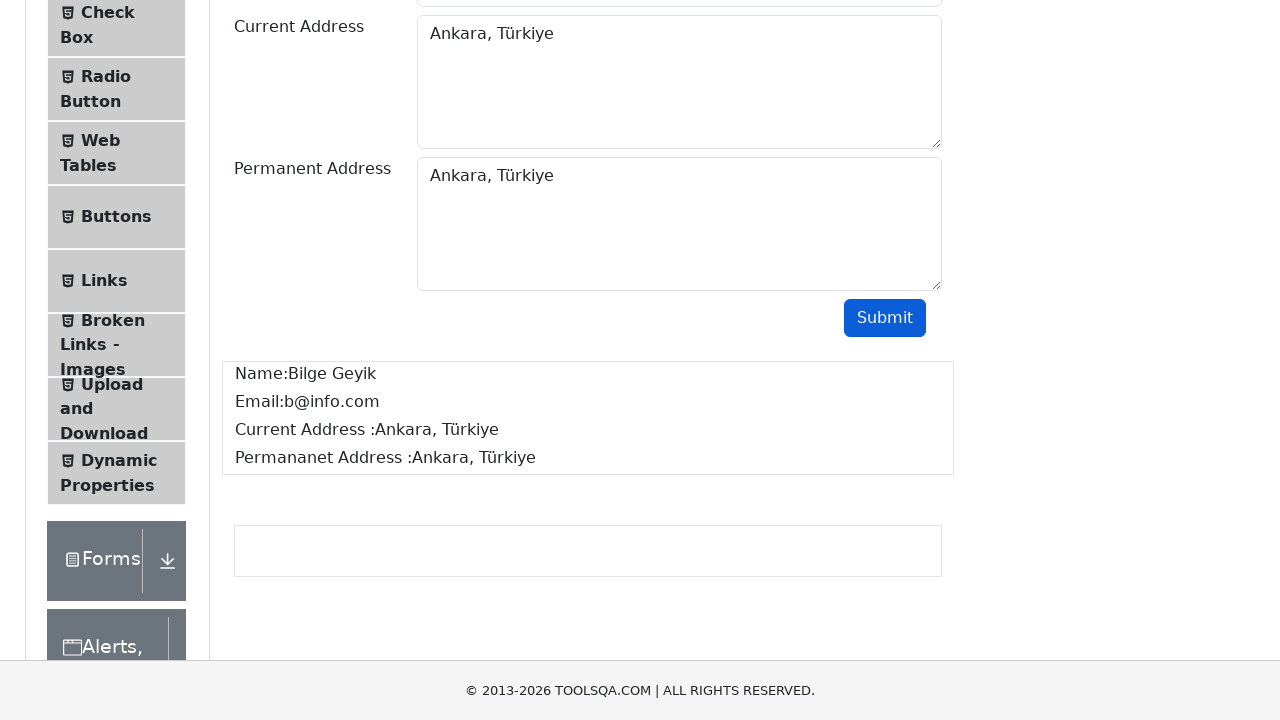